Tests multiplication operation by calculating 423 × 525 on the web calculator

Starting URL: https://web2.0calc.com/

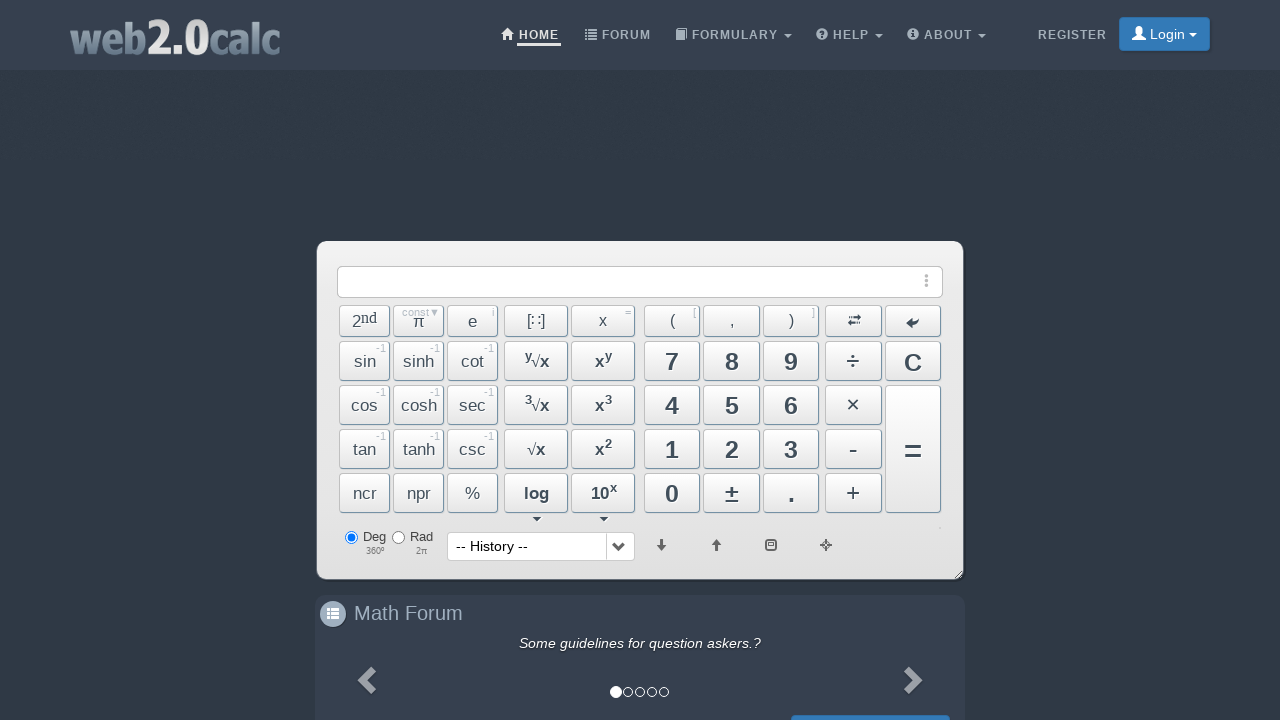

Clicked button 4 at (672, 405) on #Btn4
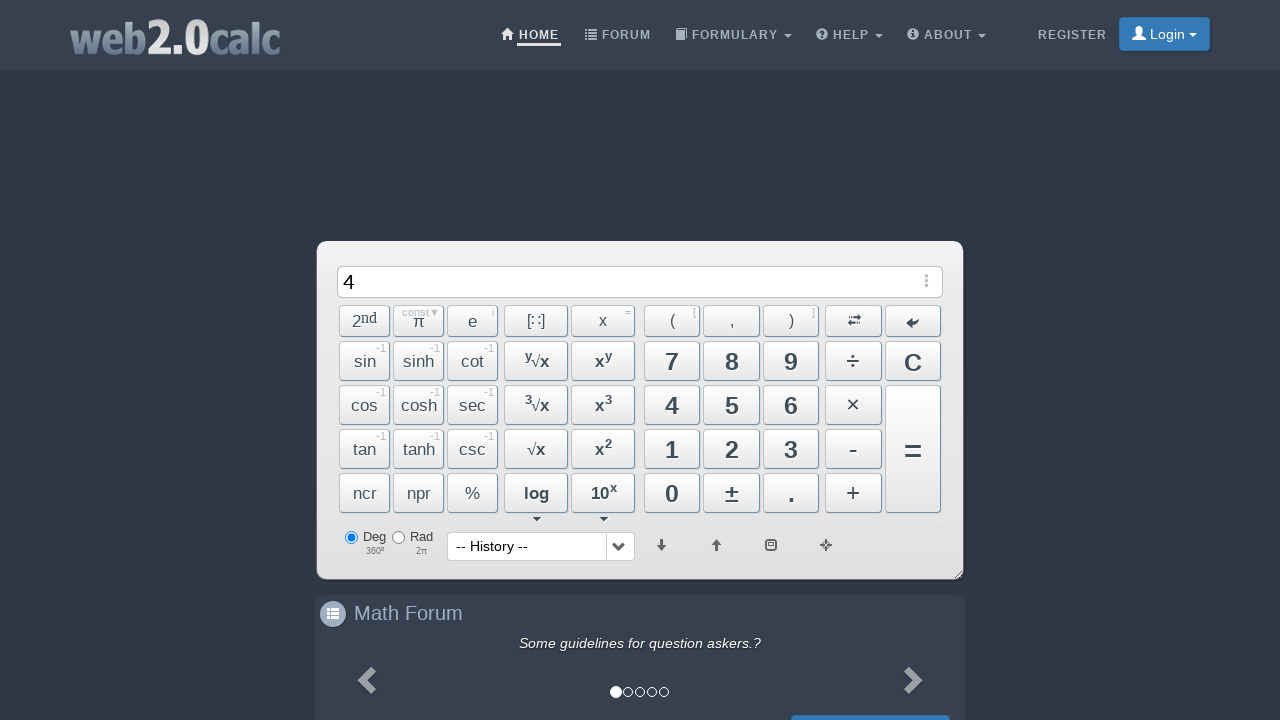

Clicked button 2 at (732, 449) on #Btn2
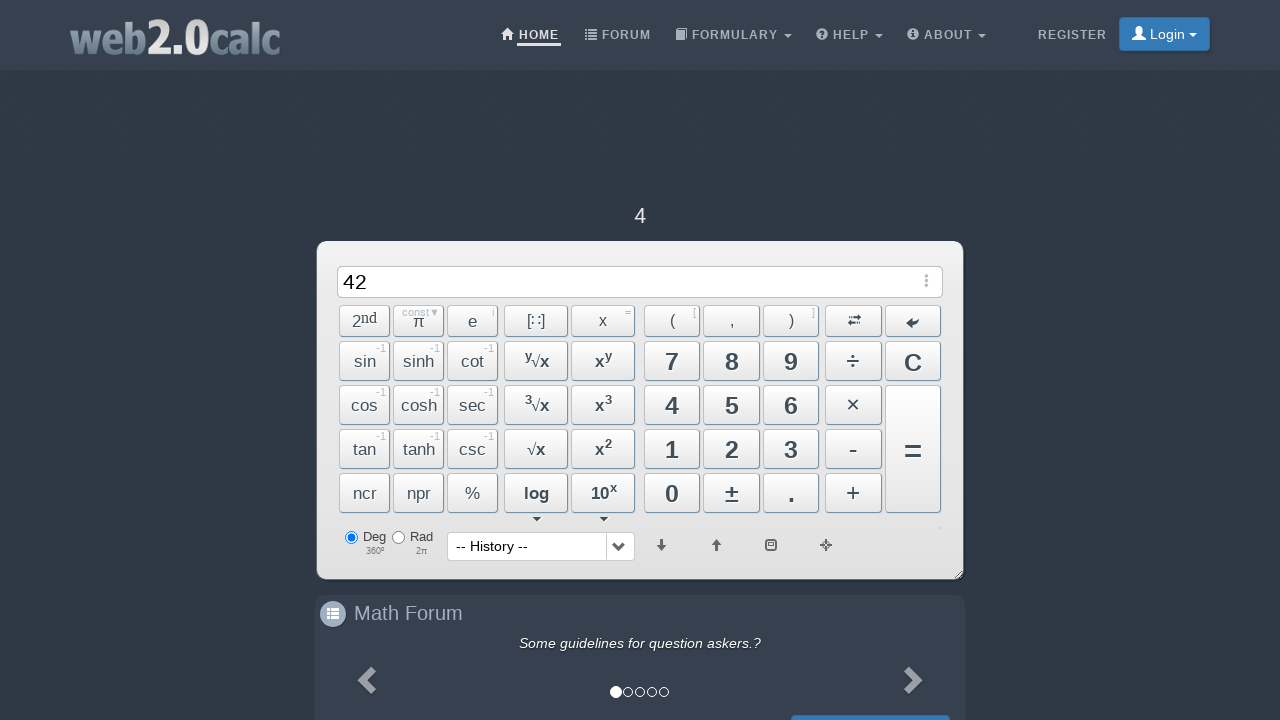

Clicked button 3 - first number 423 entered at (791, 449) on #Btn3
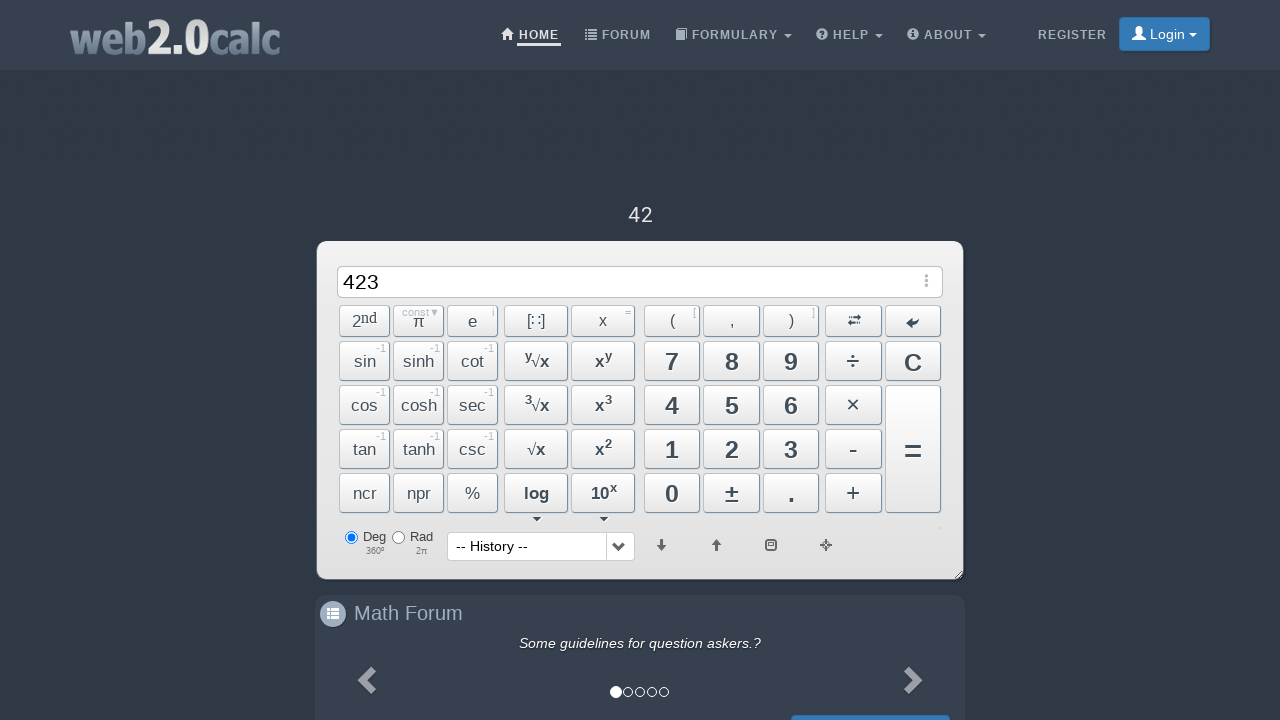

Clicked multiplication operator at (853, 405) on #BtnMult
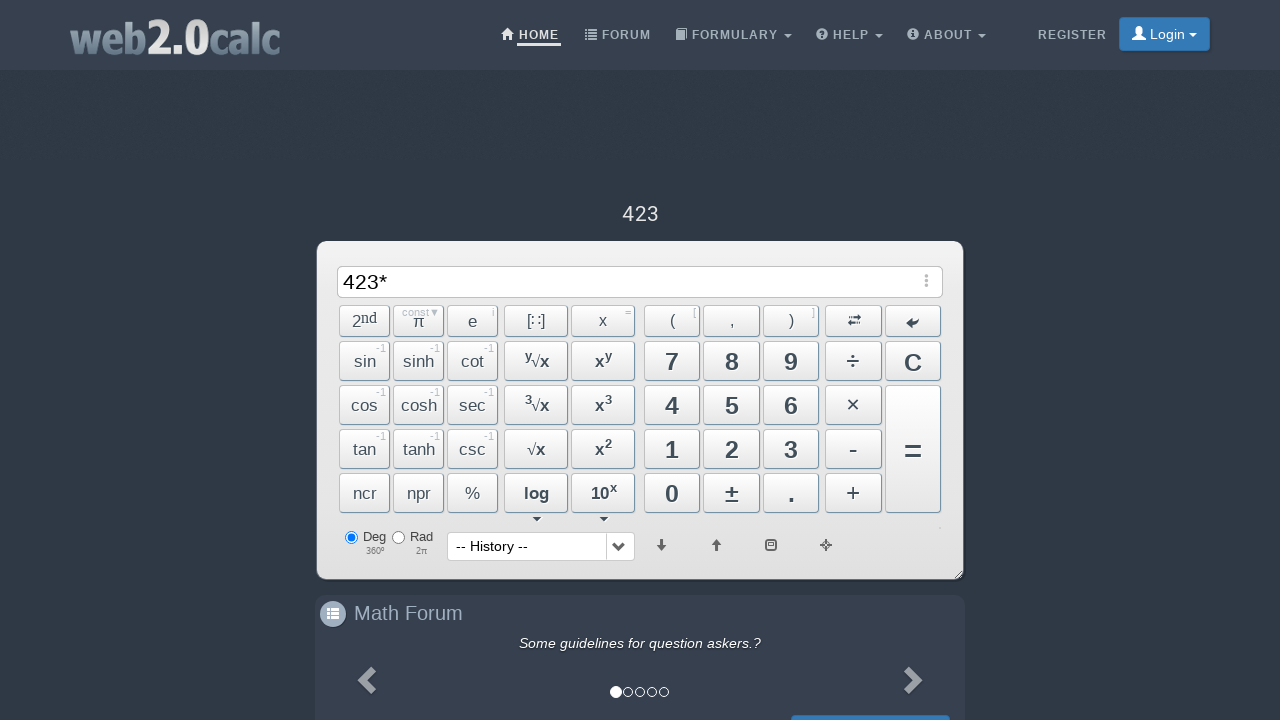

Clicked button 5 at (732, 405) on #Btn5
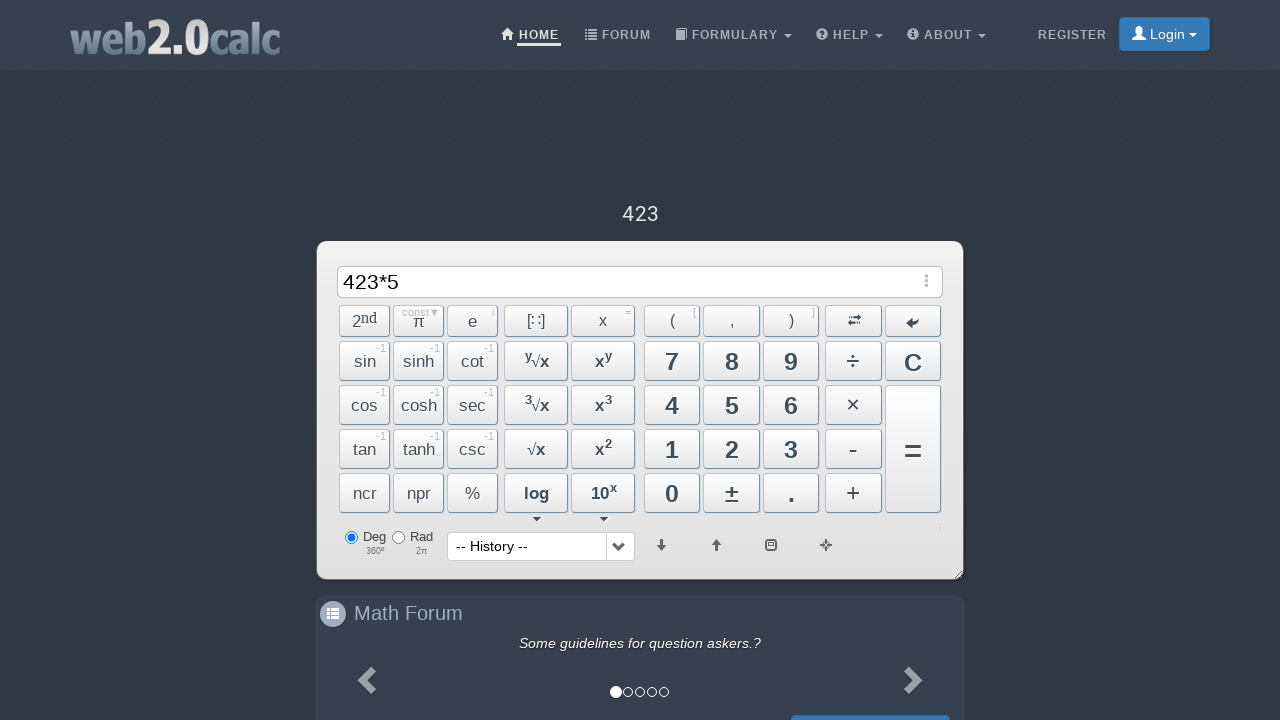

Clicked button 2 at (732, 449) on #Btn2
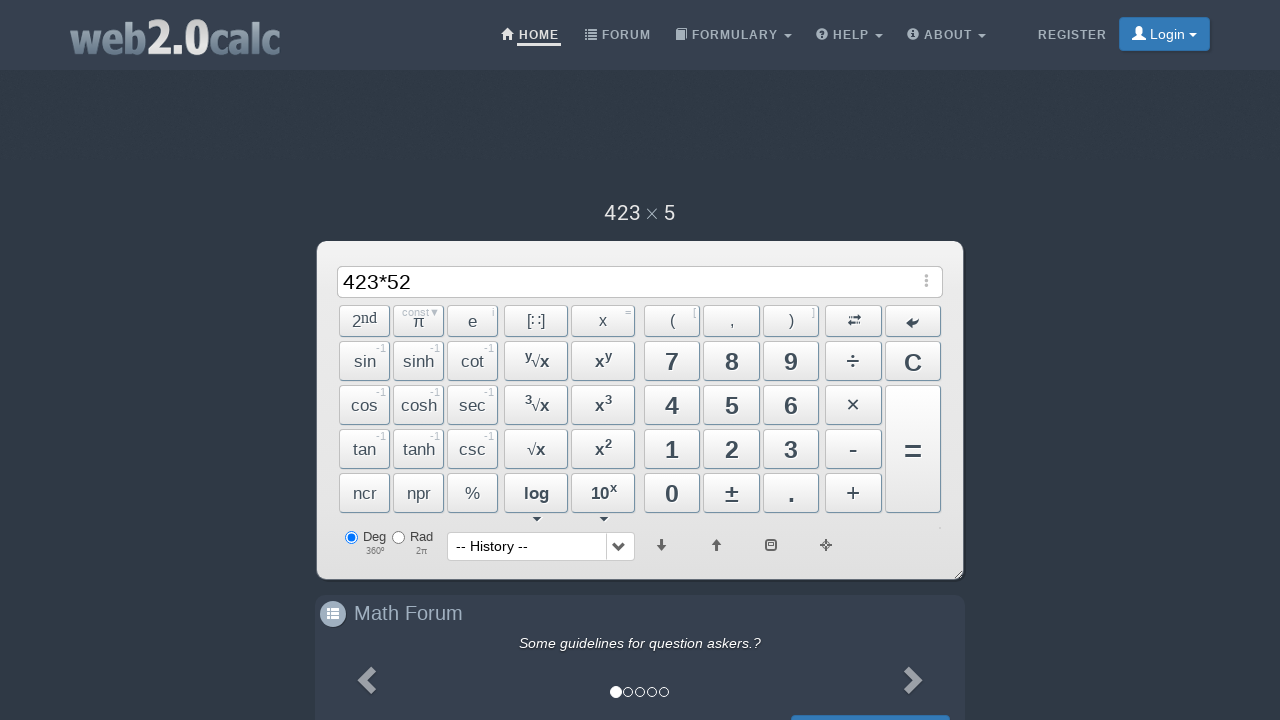

Clicked button 5 - second number 525 entered at (732, 405) on #Btn5
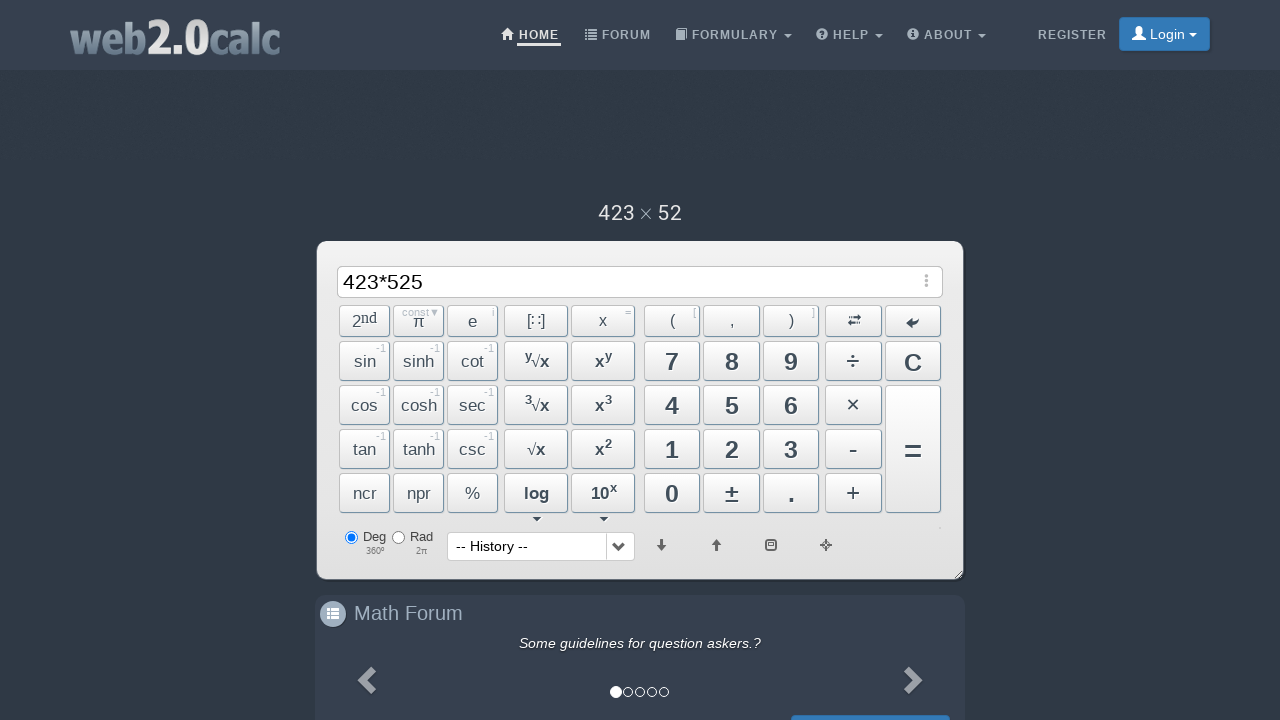

Clicked calculate button to compute 423 × 525 at (913, 449) on #BtnCalc
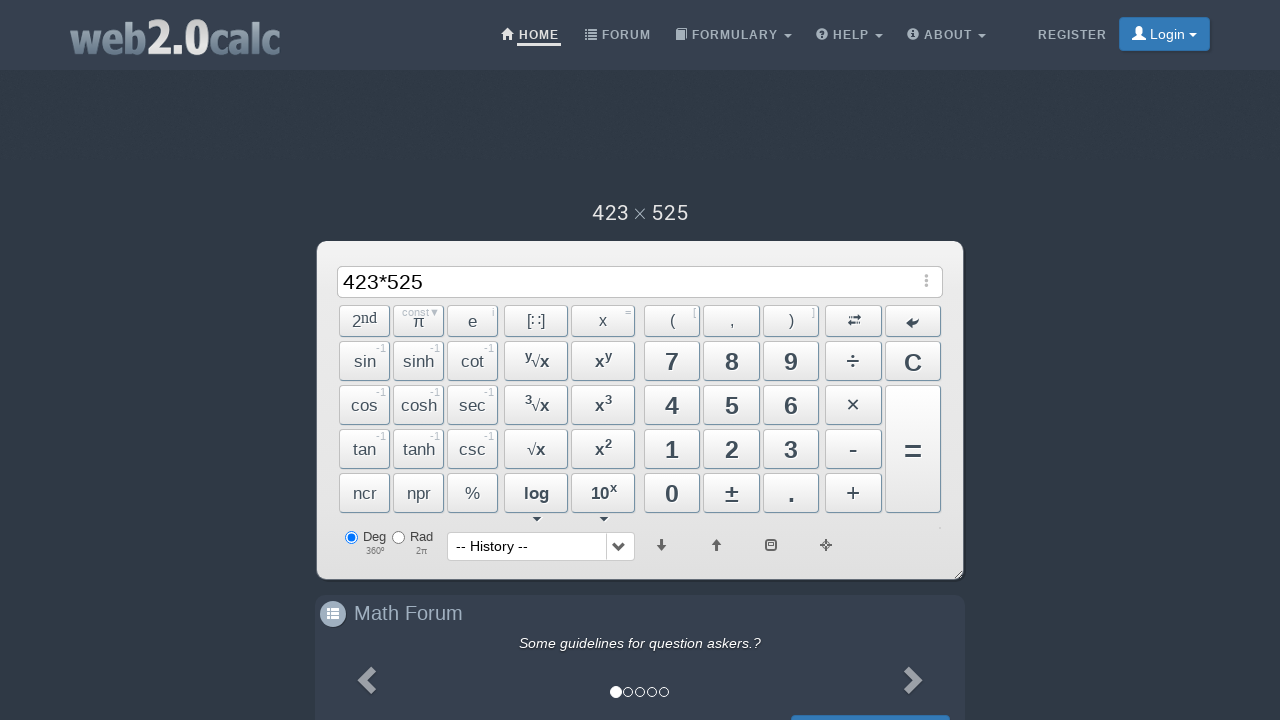

Waited 1 second for calculation to complete
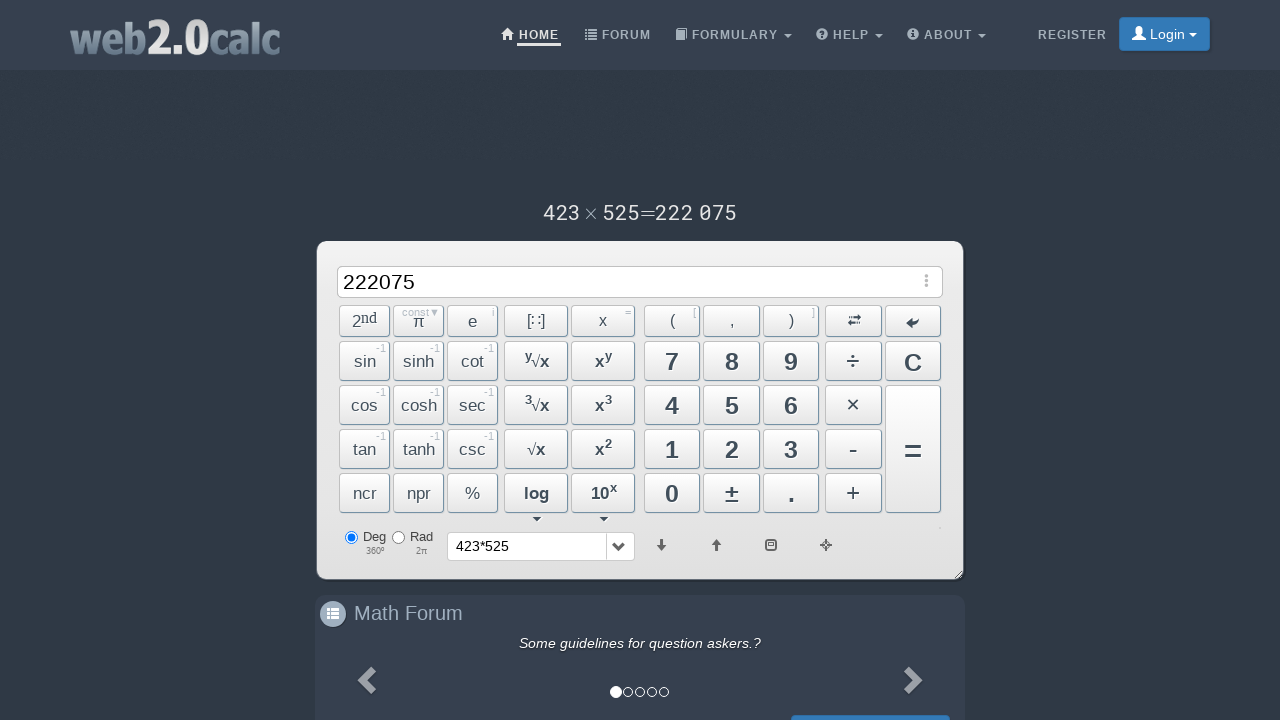

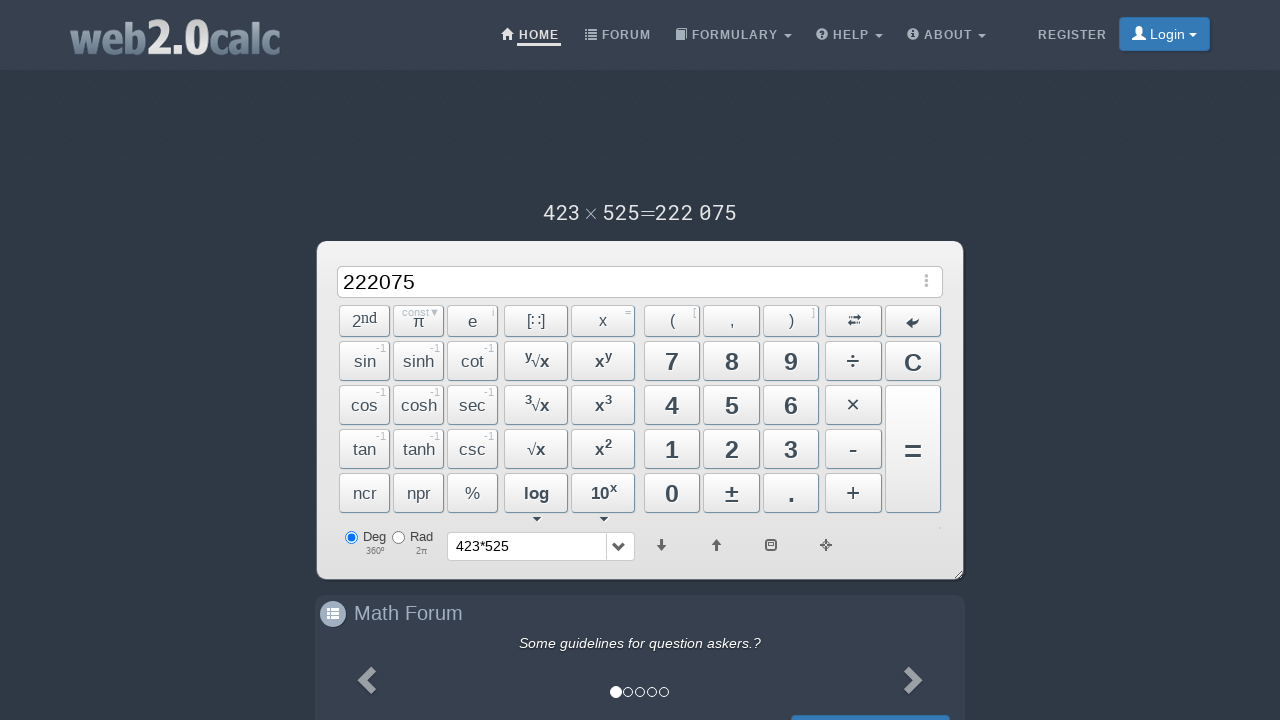